Tests handling of multiple browser pages/windows by clicking an "Open" button and capturing the new page that opens

Starting URL: https://www.leafground.com/window.xhtml

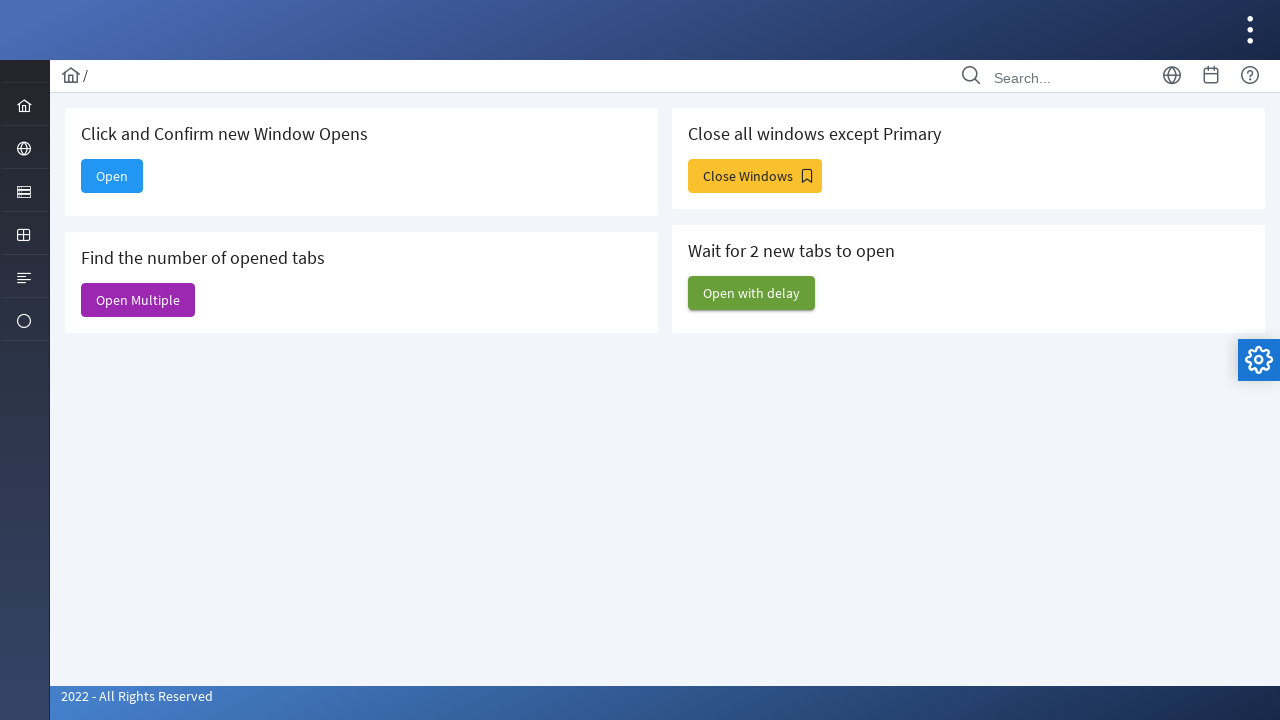

Clicked 'Open' button to open new page at (112, 176) on internal:text="Open"s
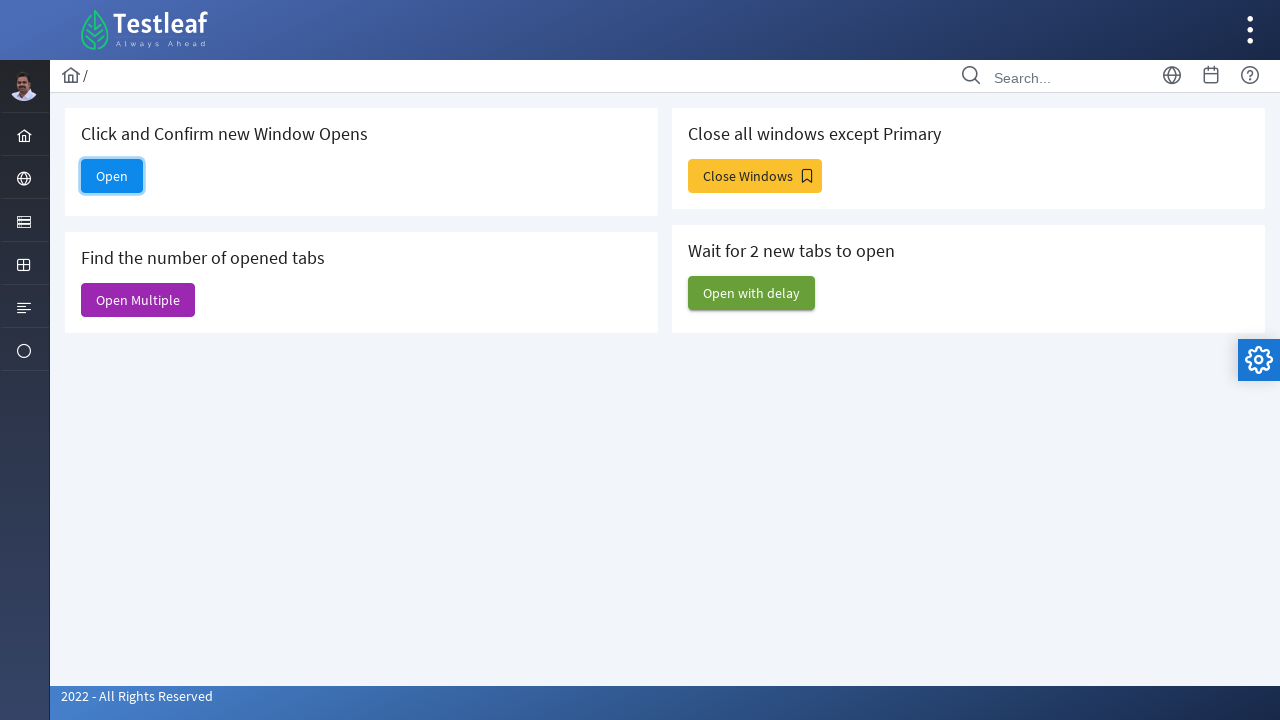

New page opened successfully
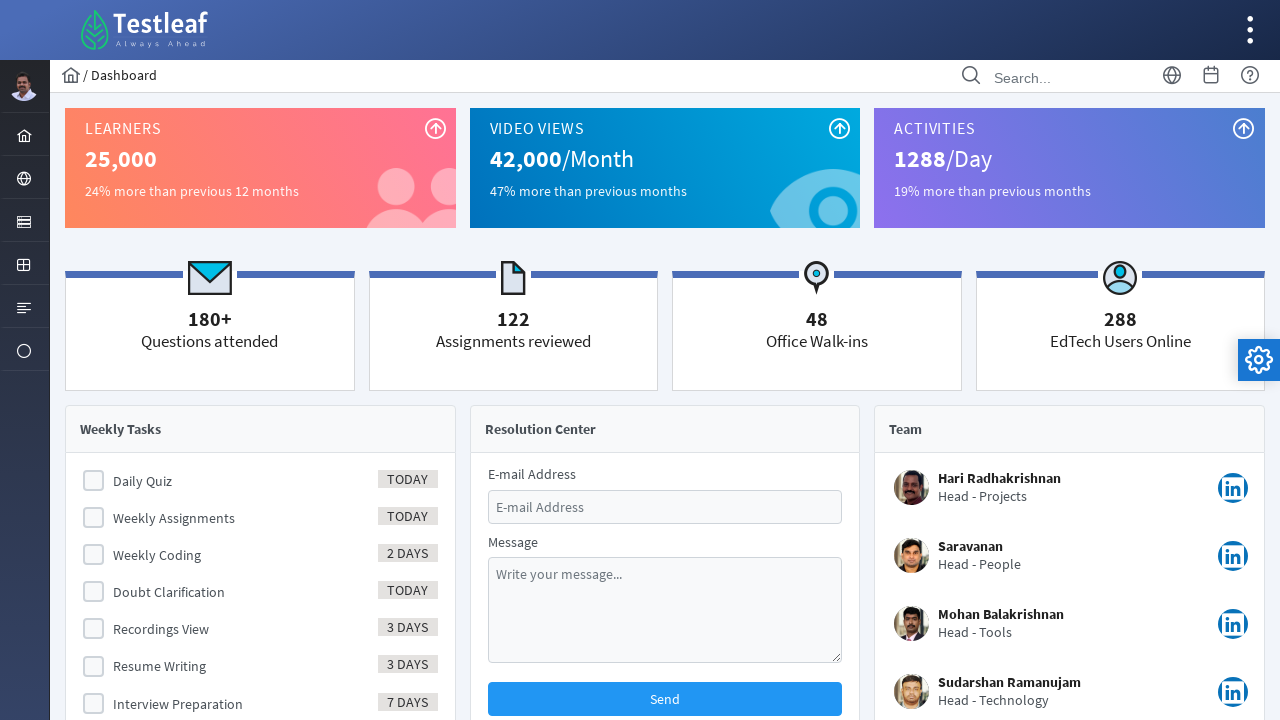

New page fully loaded
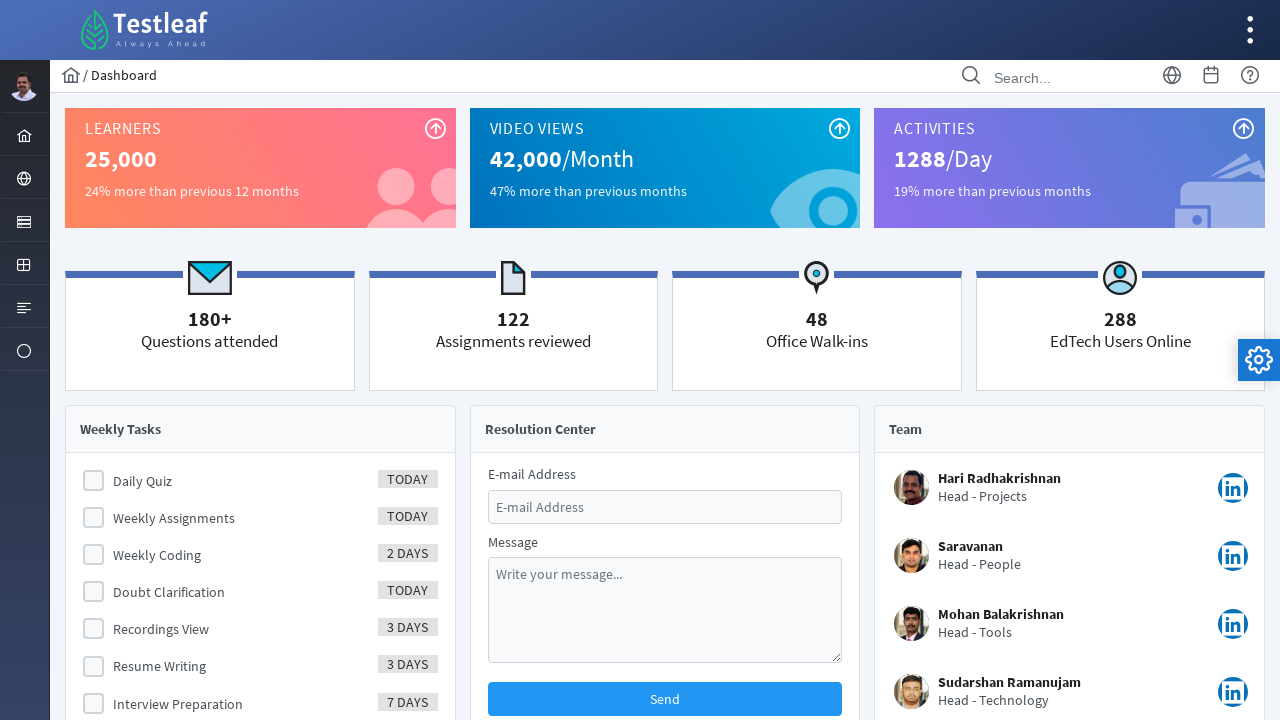

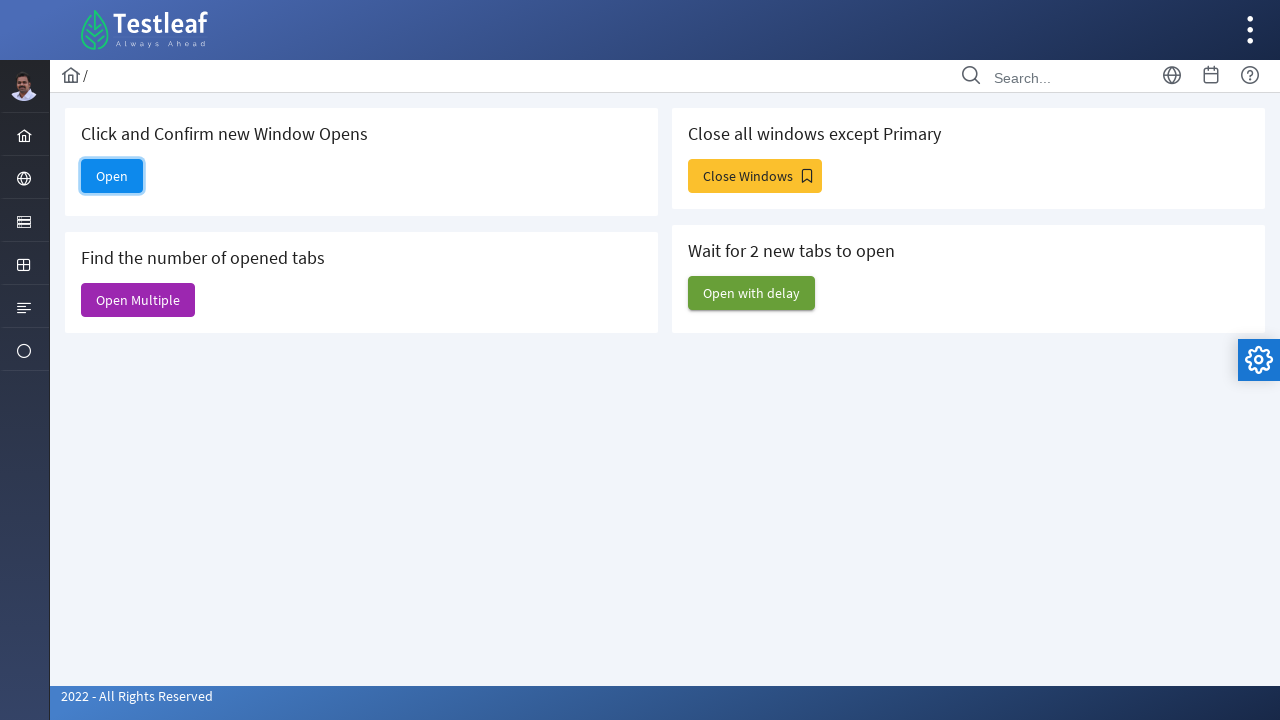